Tests calculator 2+2 operation using button clicks

Starting URL: http://mhunterak.github.io/calc.html

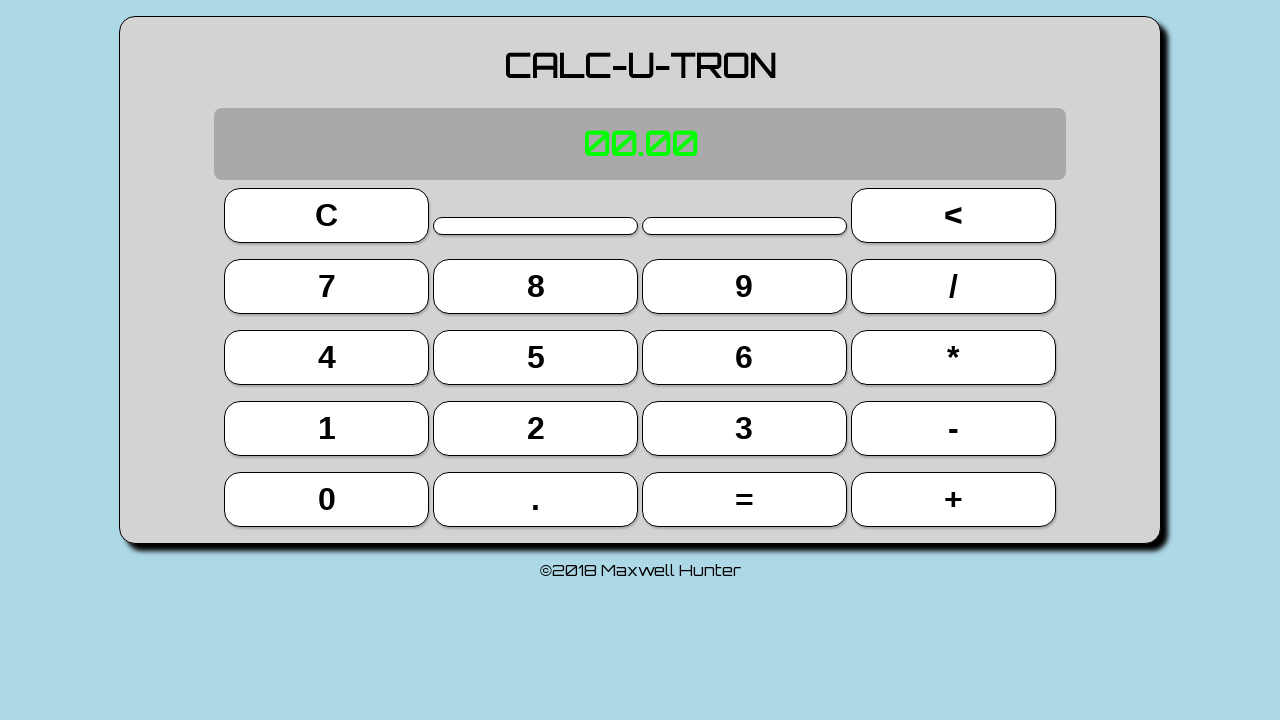

Waited for page to load (domcontentloaded)
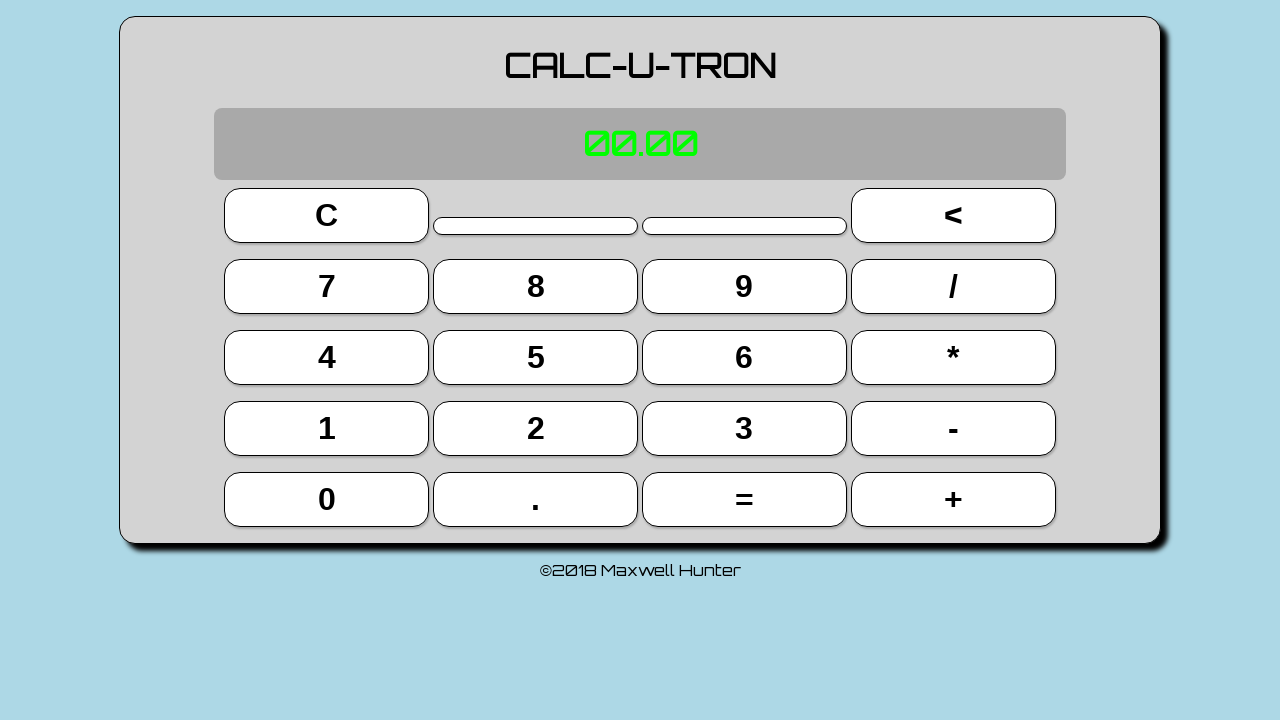

Located all button elements on the page
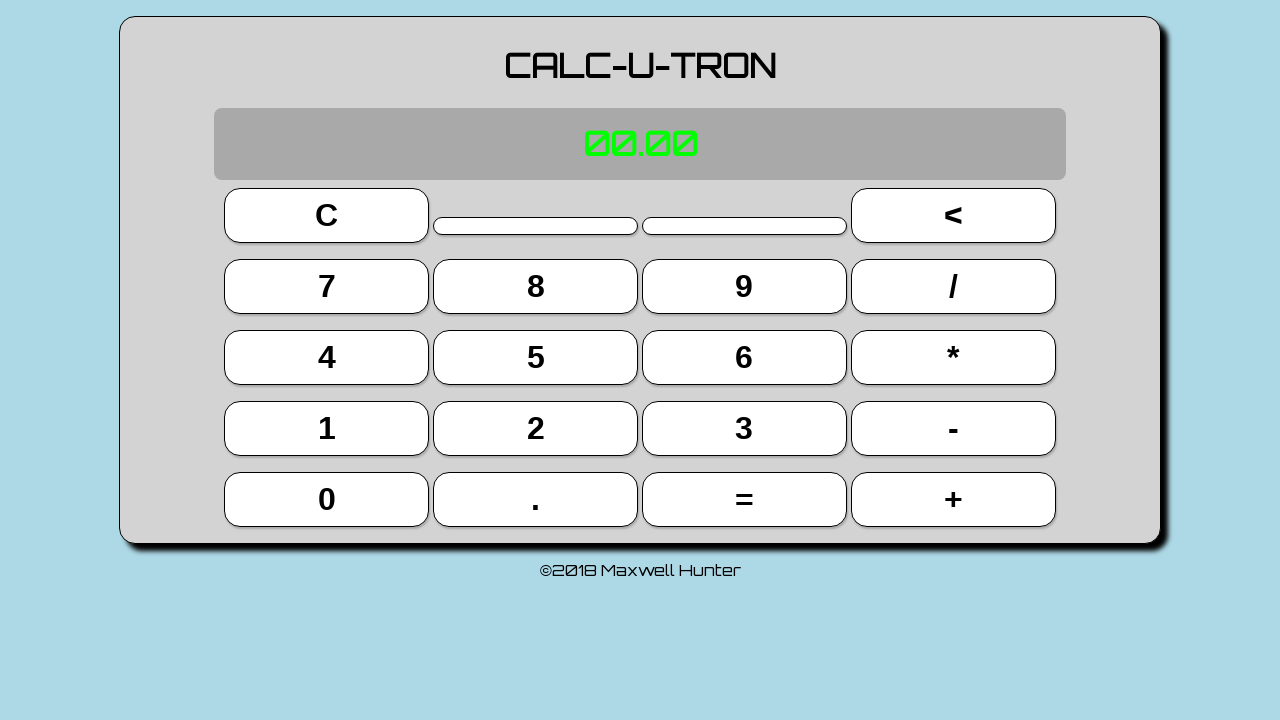

Clicked button 2 (index 13) at (536, 428) on button >> nth=13
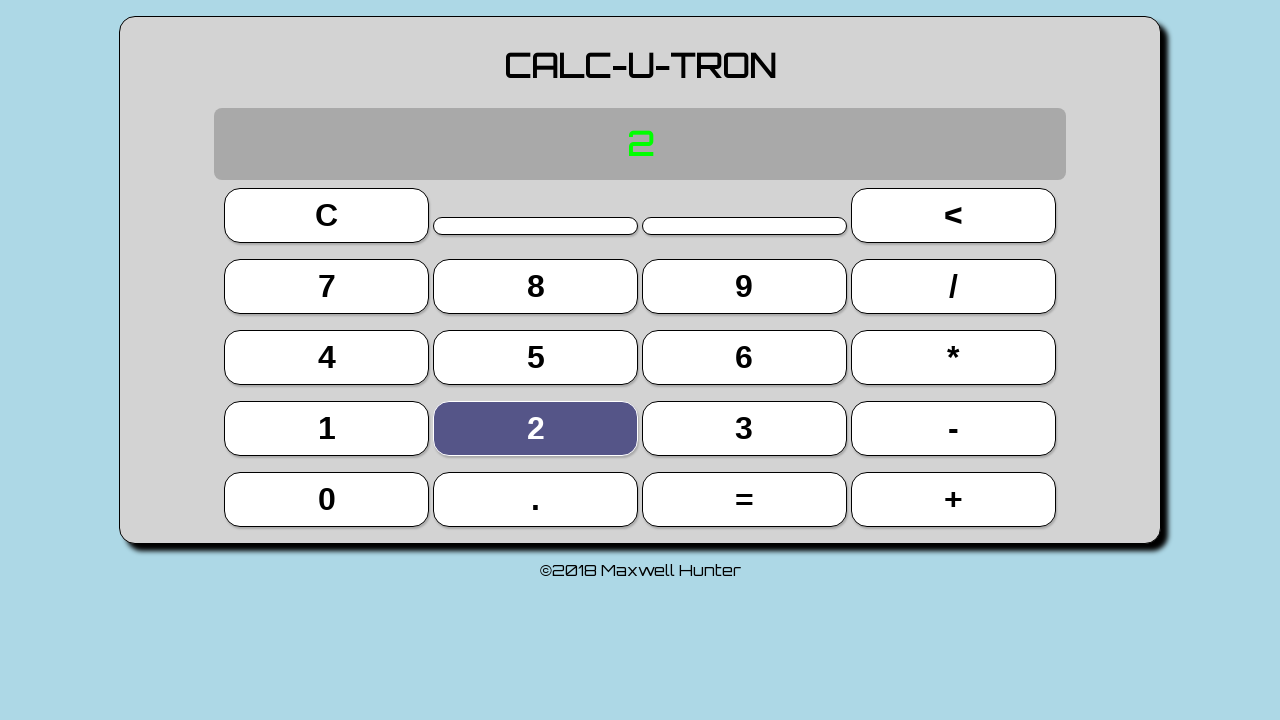

Clicked button + (index 19) at (953, 499) on button >> nth=19
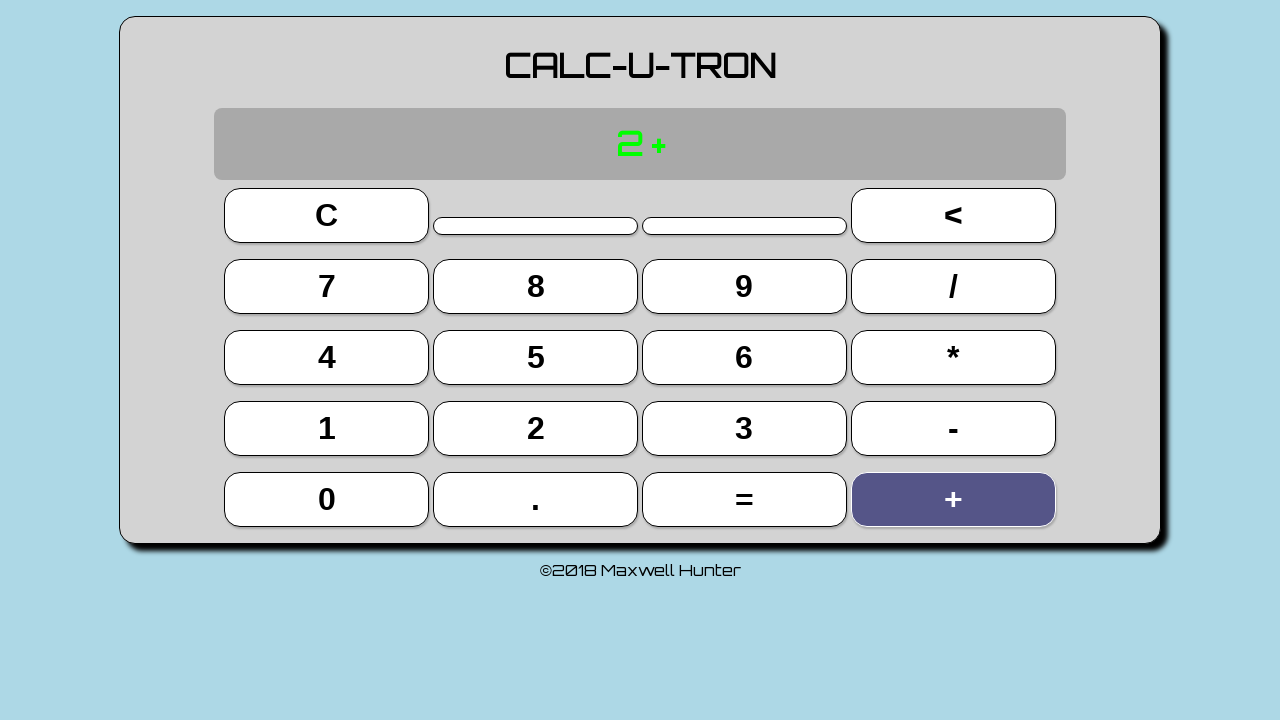

Clicked button 2 (index 13) at (536, 428) on button >> nth=13
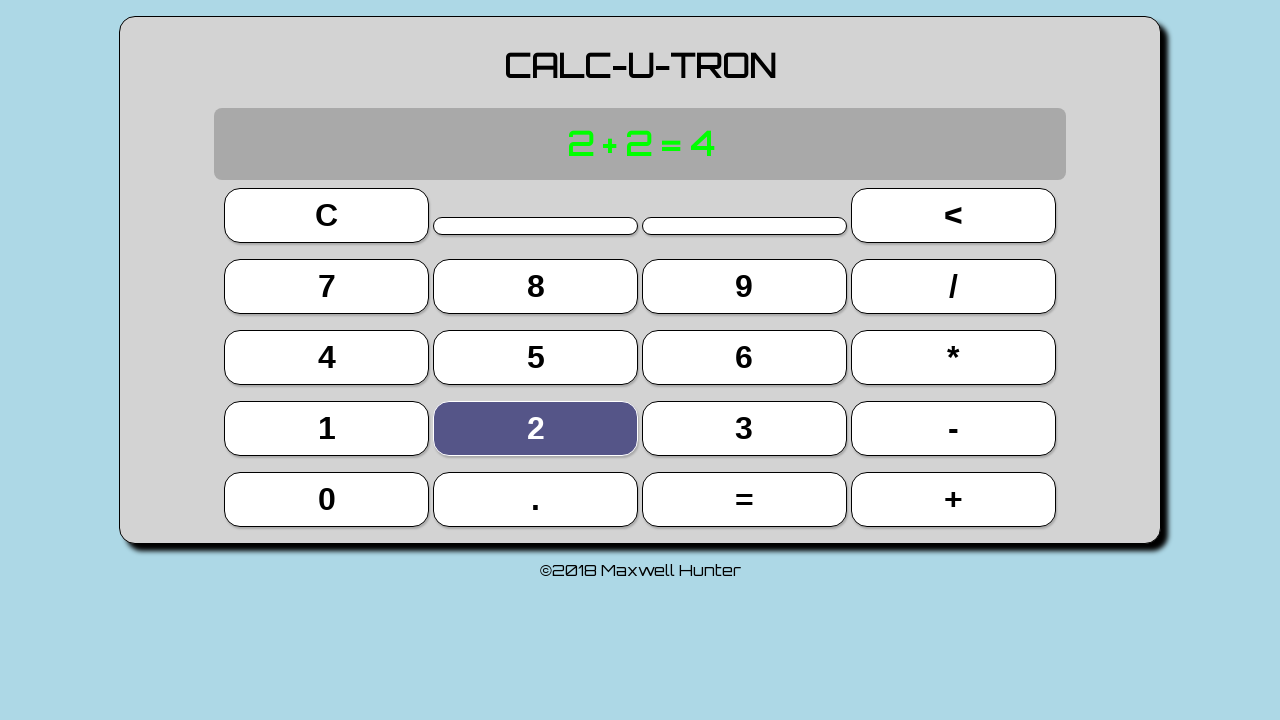

Clicked button = (index 18) at (744, 499) on button >> nth=18
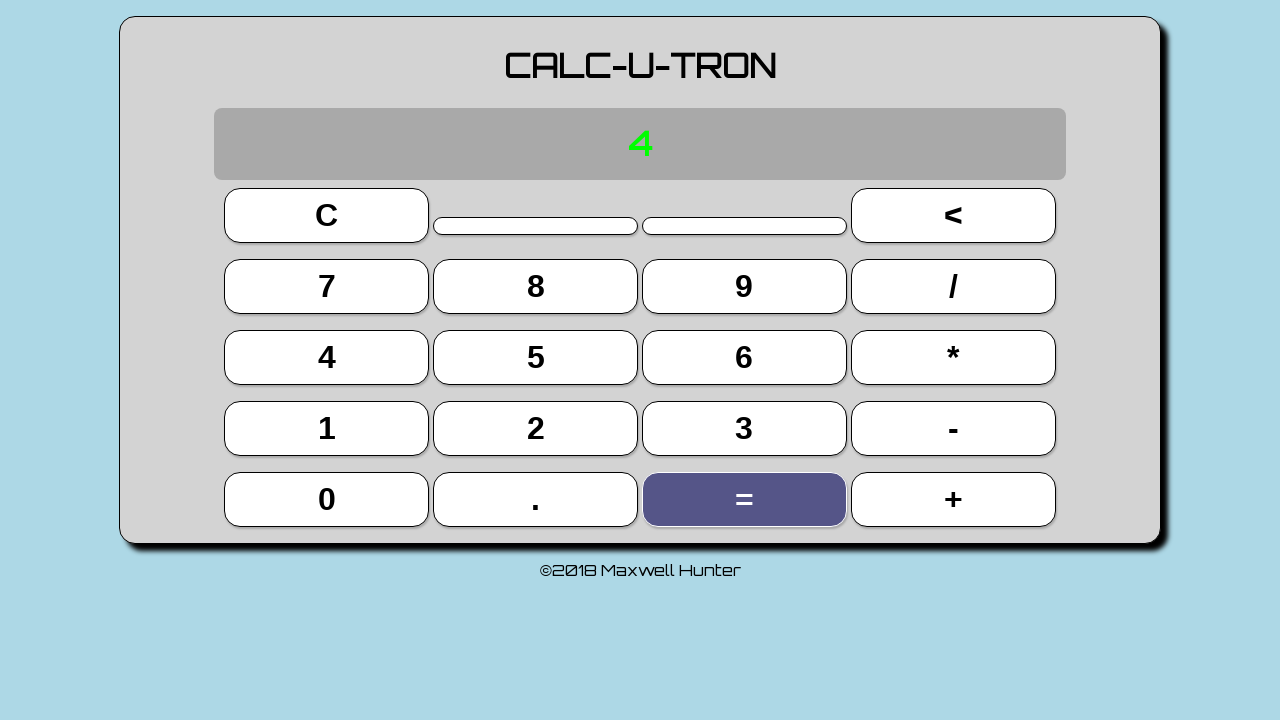

Located display element
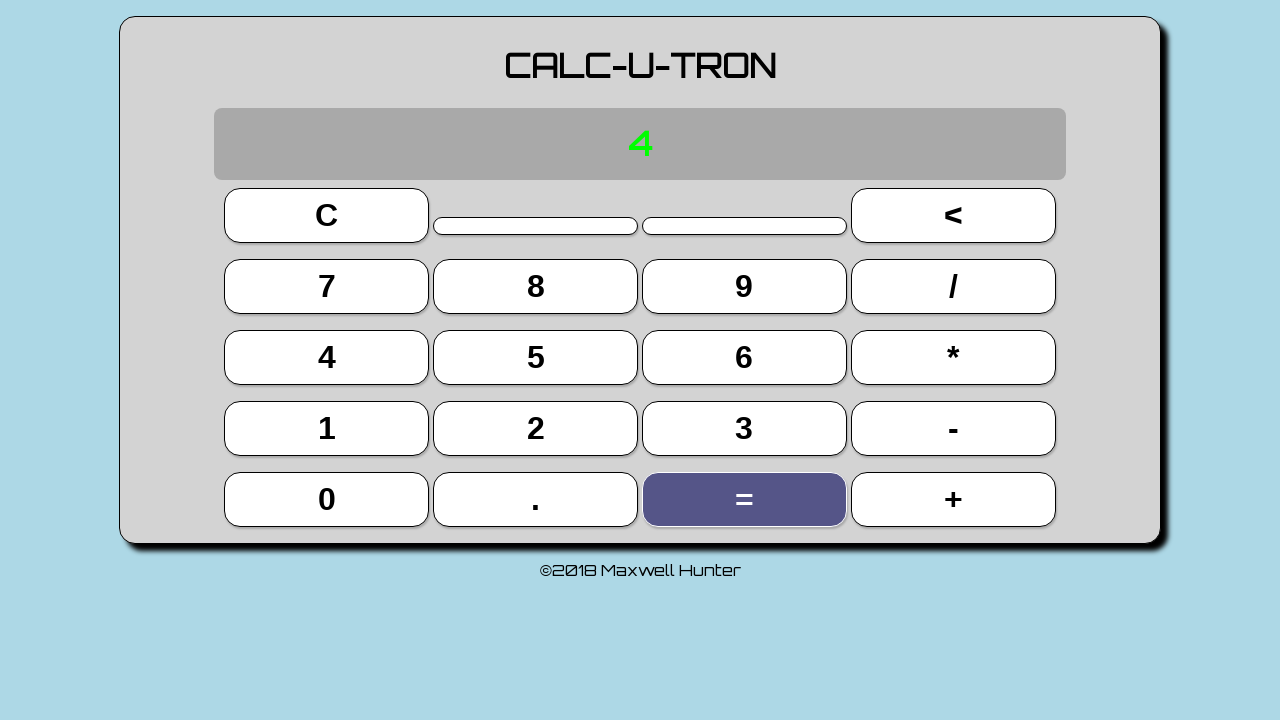

Verified calculator display shows 4
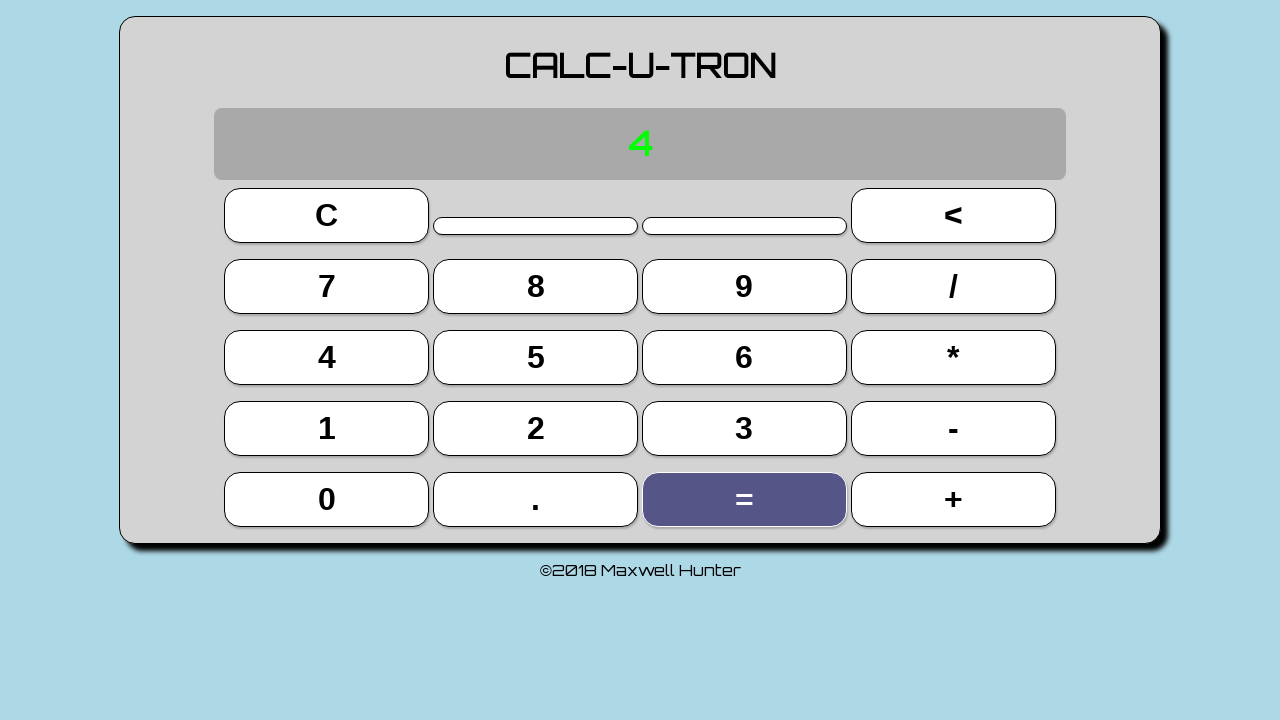

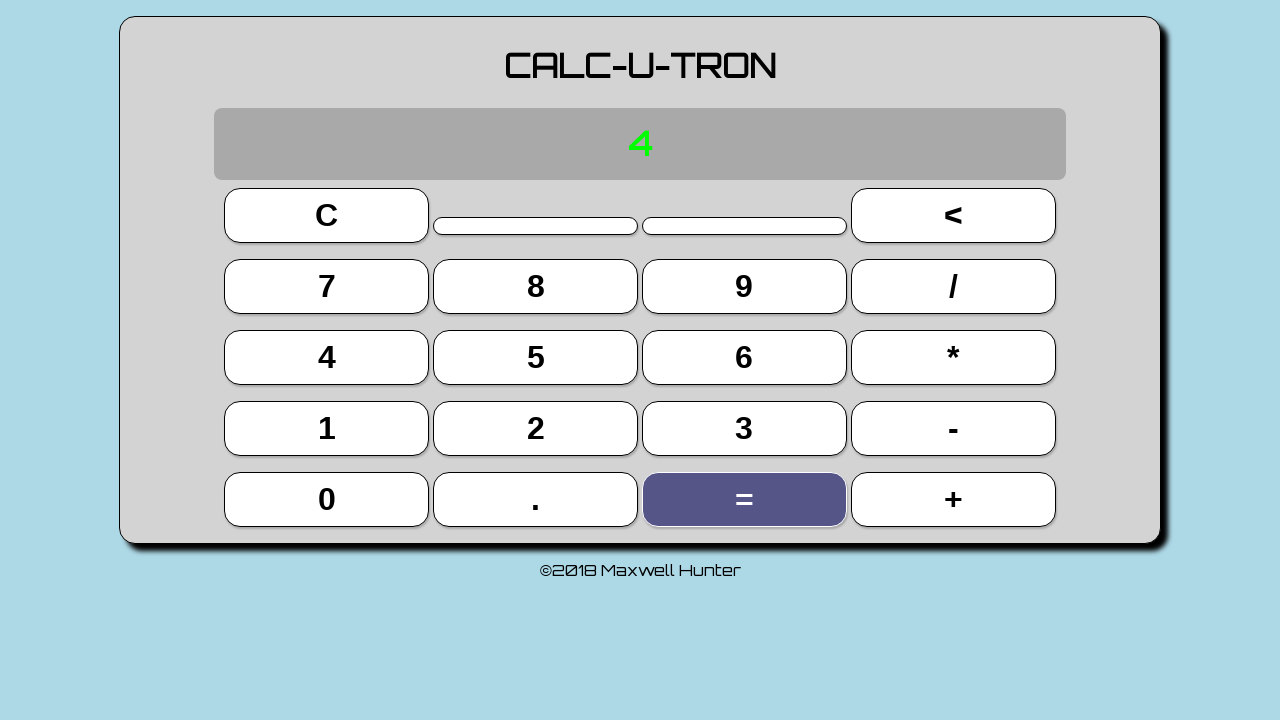